Tests a page with dynamically loading images by waiting for the "Done" text to appear and then verifying that images have loaded

Starting URL: https://bonigarcia.dev/selenium-webdriver-java/loading-images.html

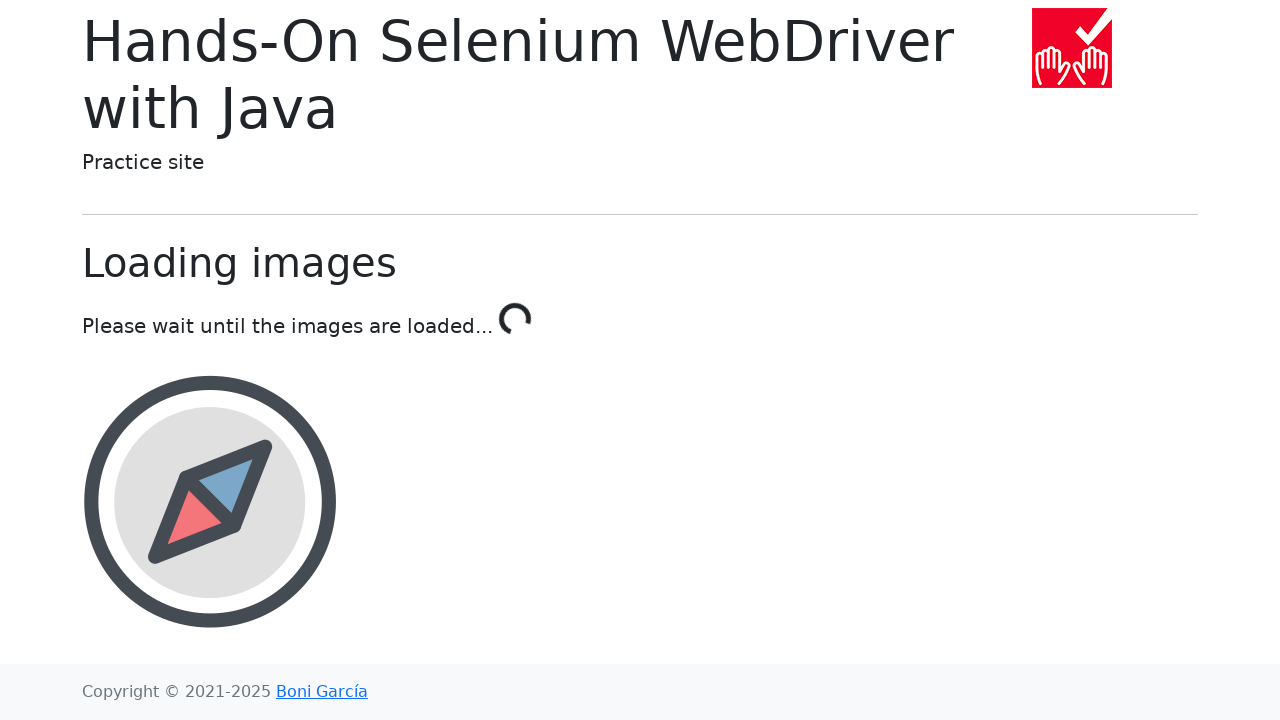

Waited for 'Done' text to appear, indicating images have loaded
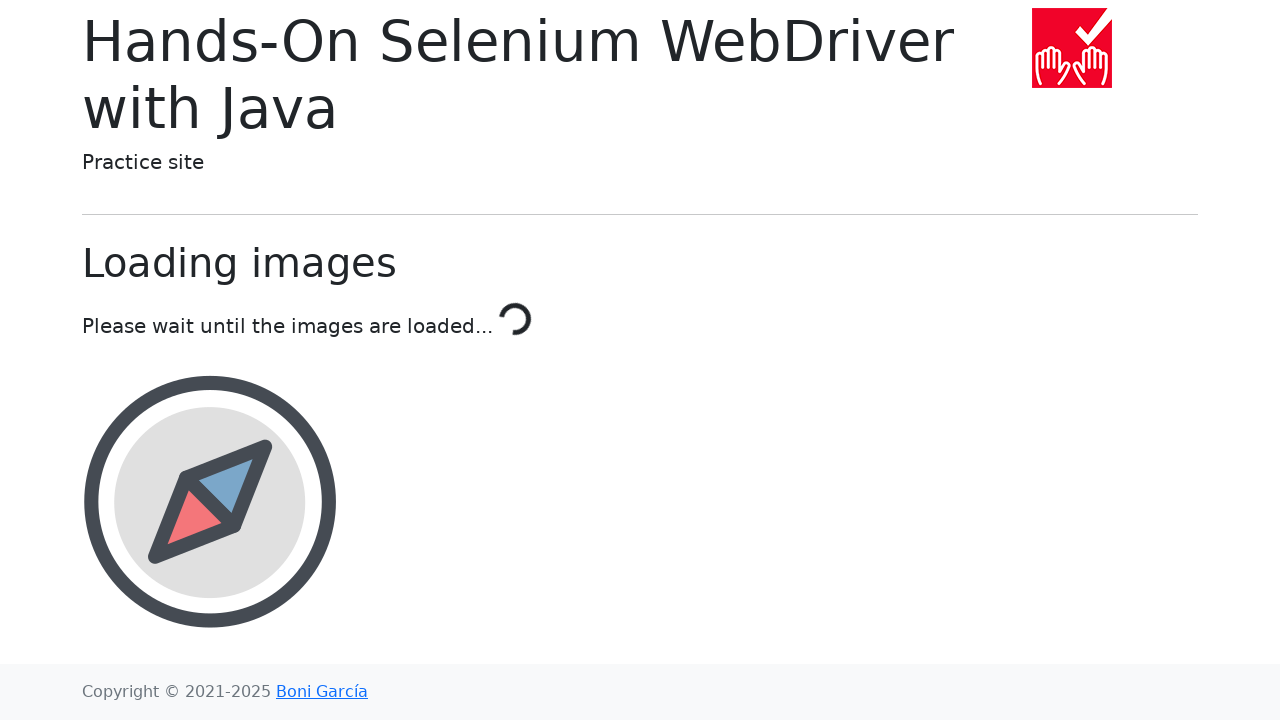

Waited for all images to be visible
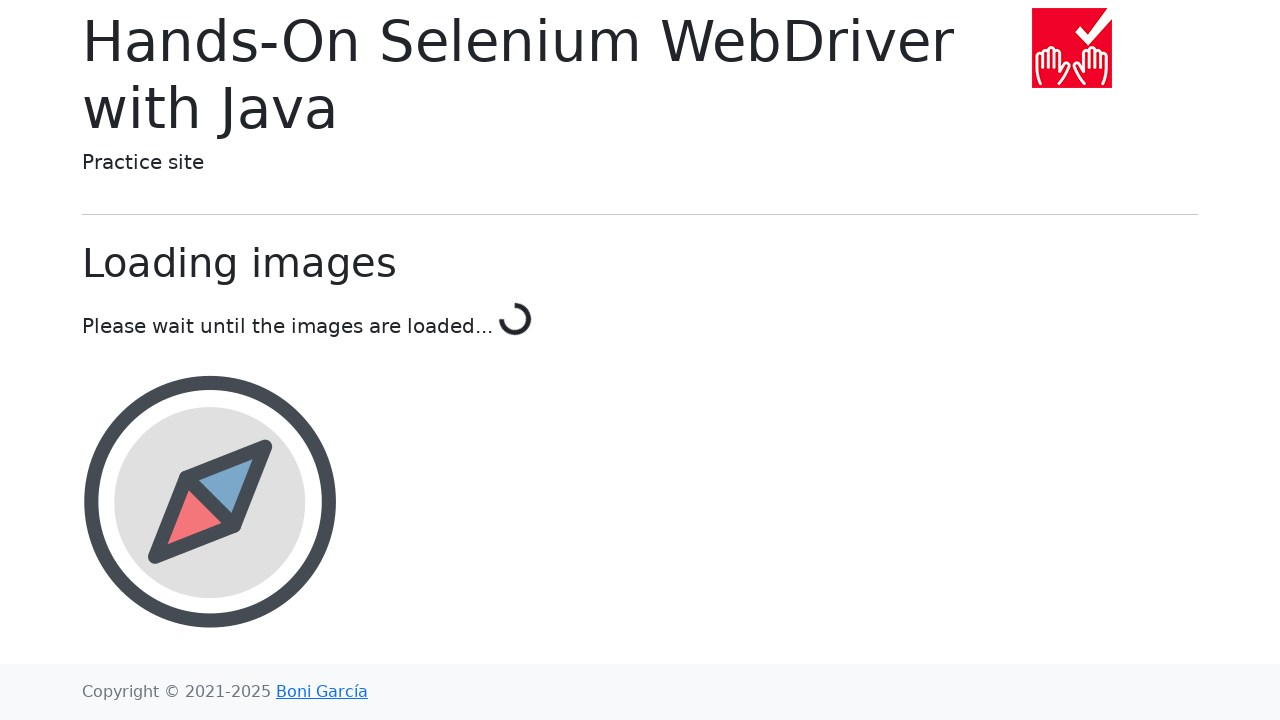

Located the fourth image element
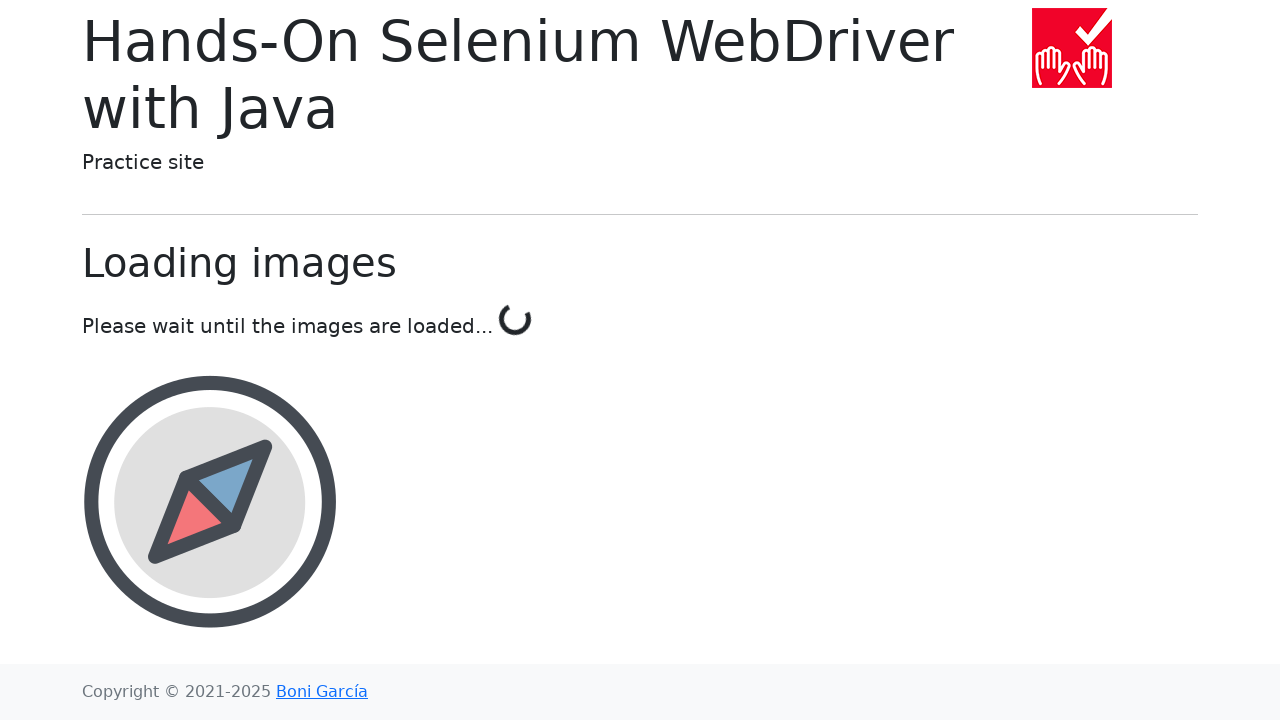

Verified the fourth image is visible
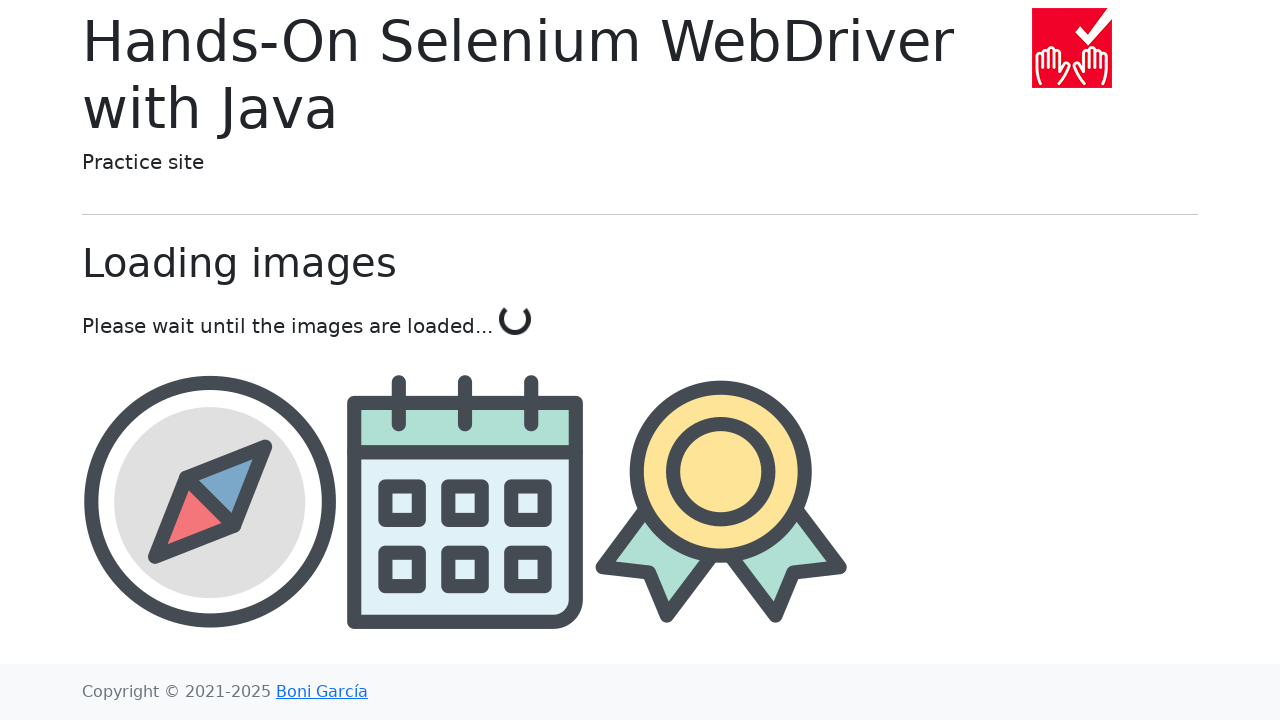

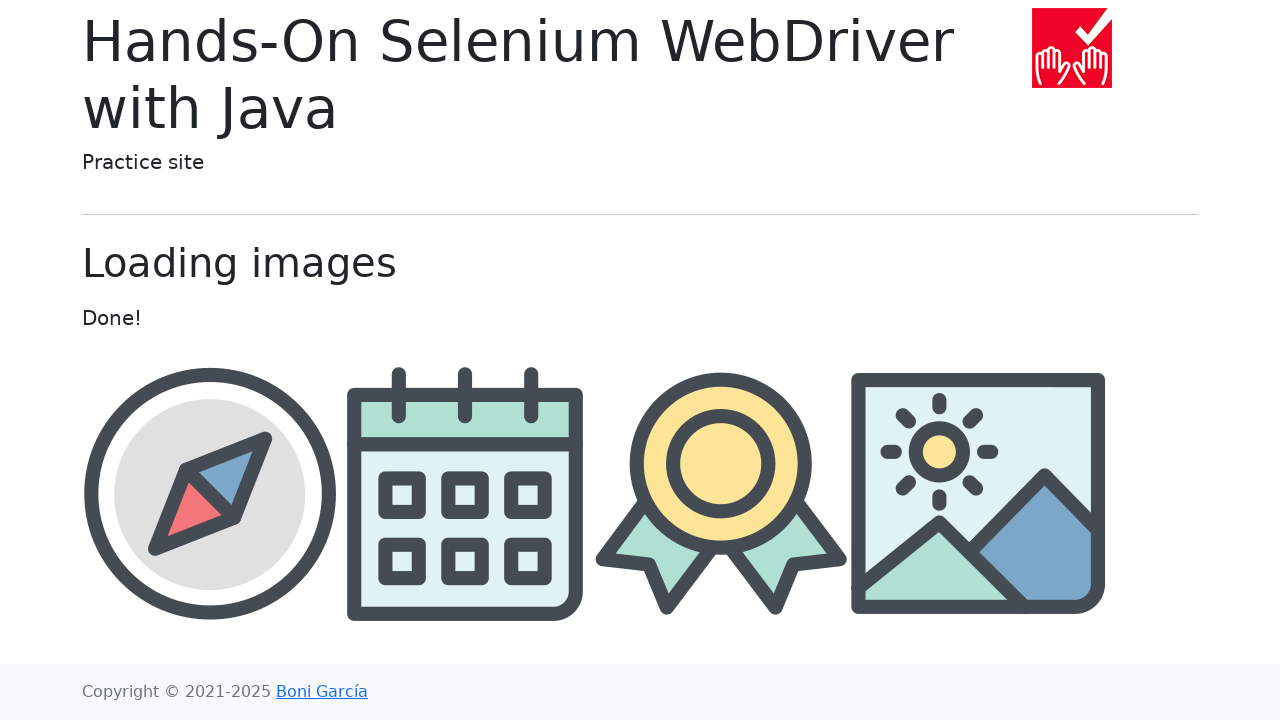